Tests dynamic table functionality by navigating to the table page and verifying Chrome's CPU value matches the displayed value

Starting URL: http://www.uitestingplayground.com

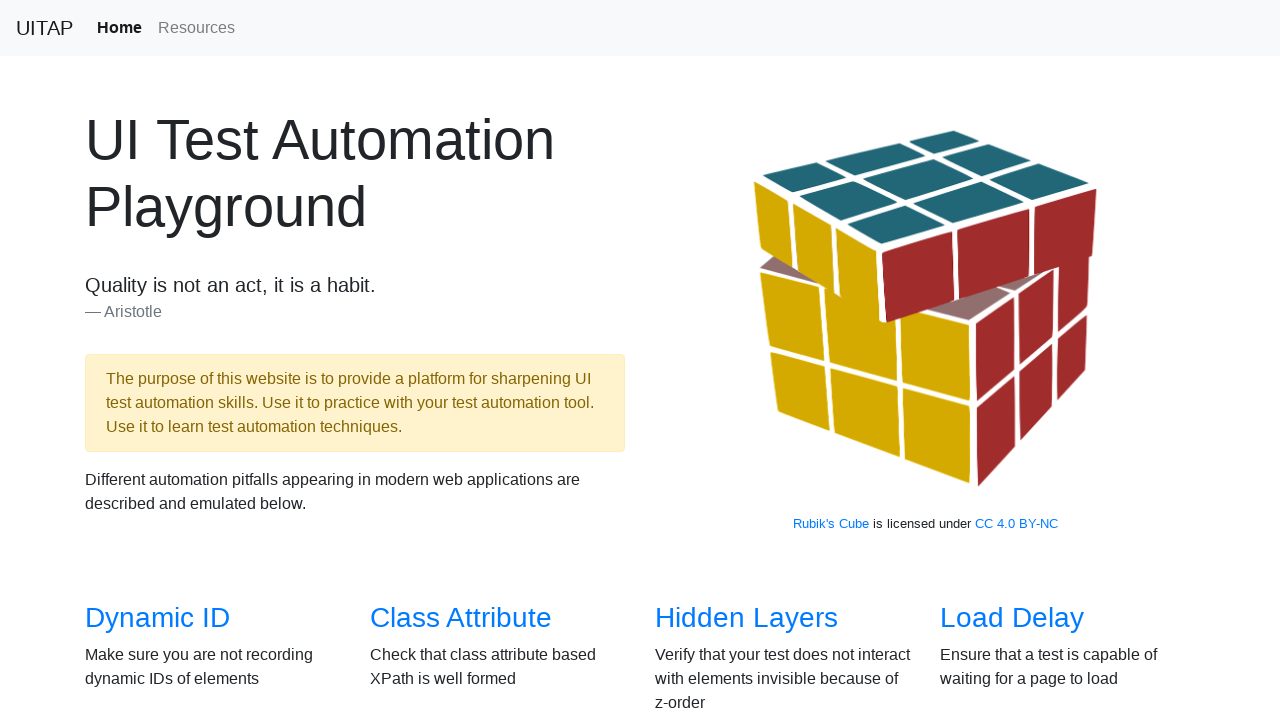

Clicked on Dynamic Table link at (462, 361) on internal:role=link[name="Dynamic Table"i]
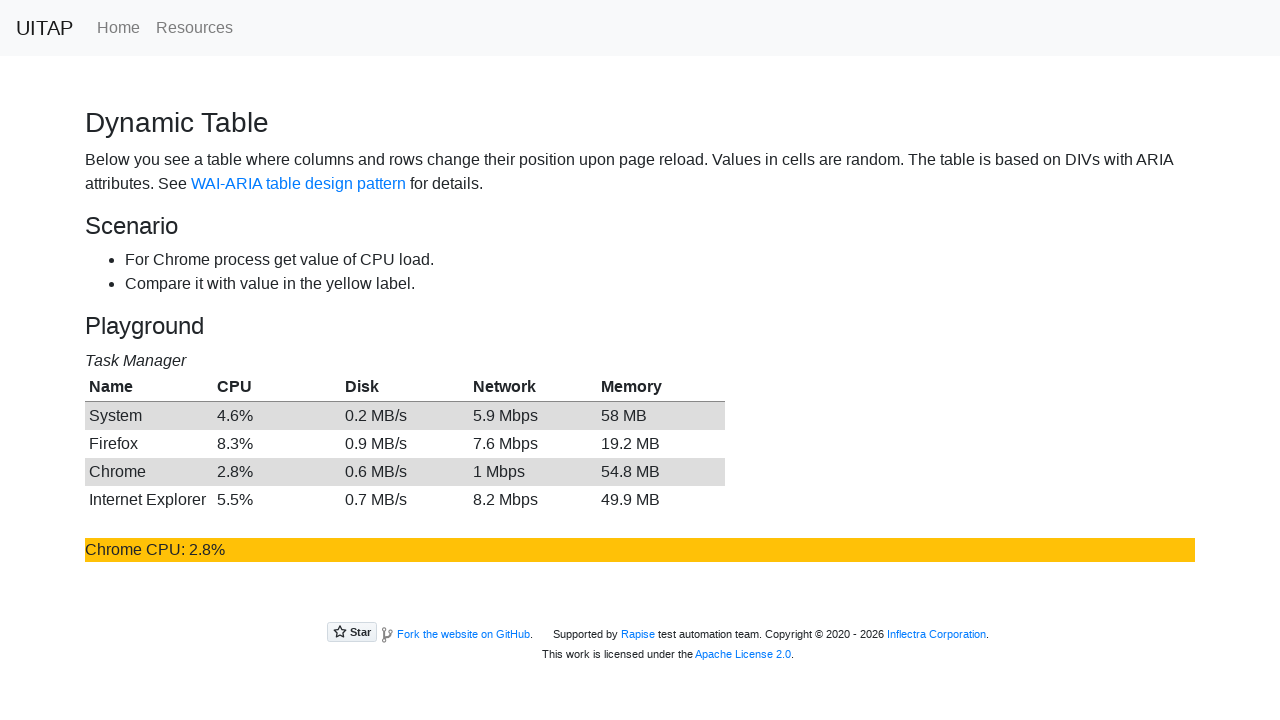

Located column header elements
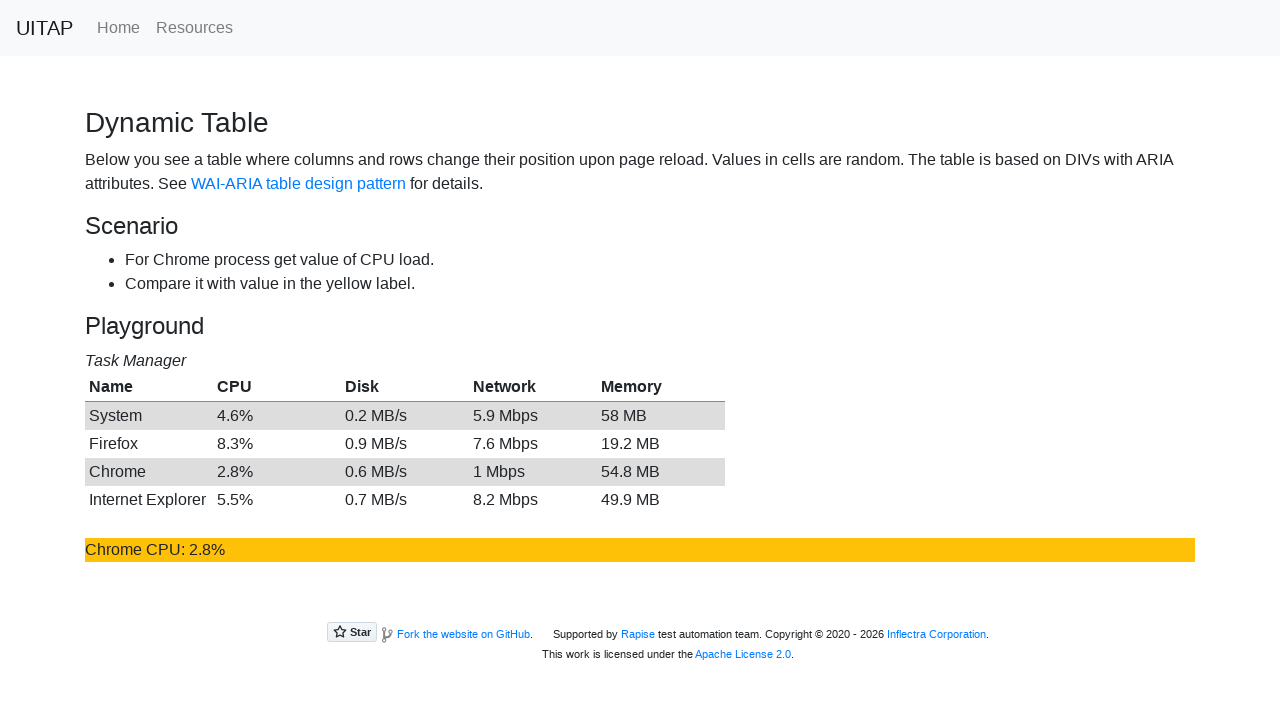

Waited for column headers to be visible
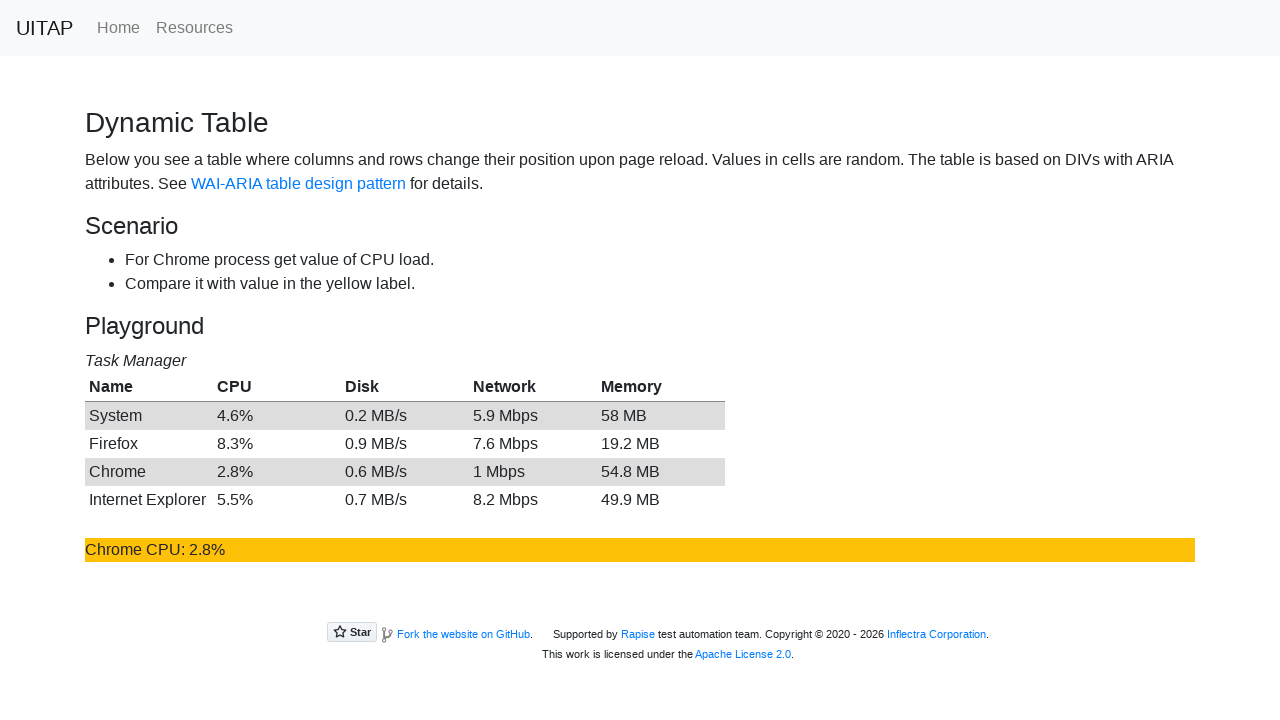

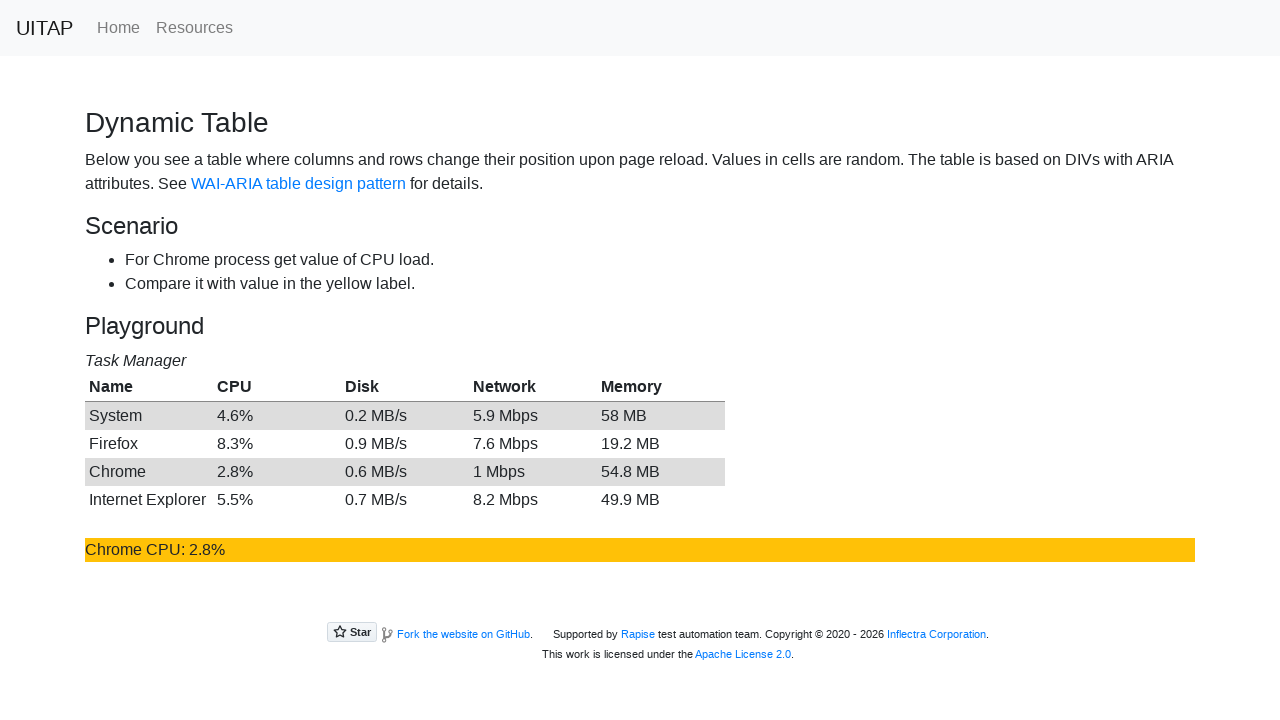